Tests a loading images page by waiting for the loading indicator to show "Done!" and then verifying the award image element is present with a valid src attribute.

Starting URL: https://bonigarcia.dev/selenium-webdriver-java/loading-images.html

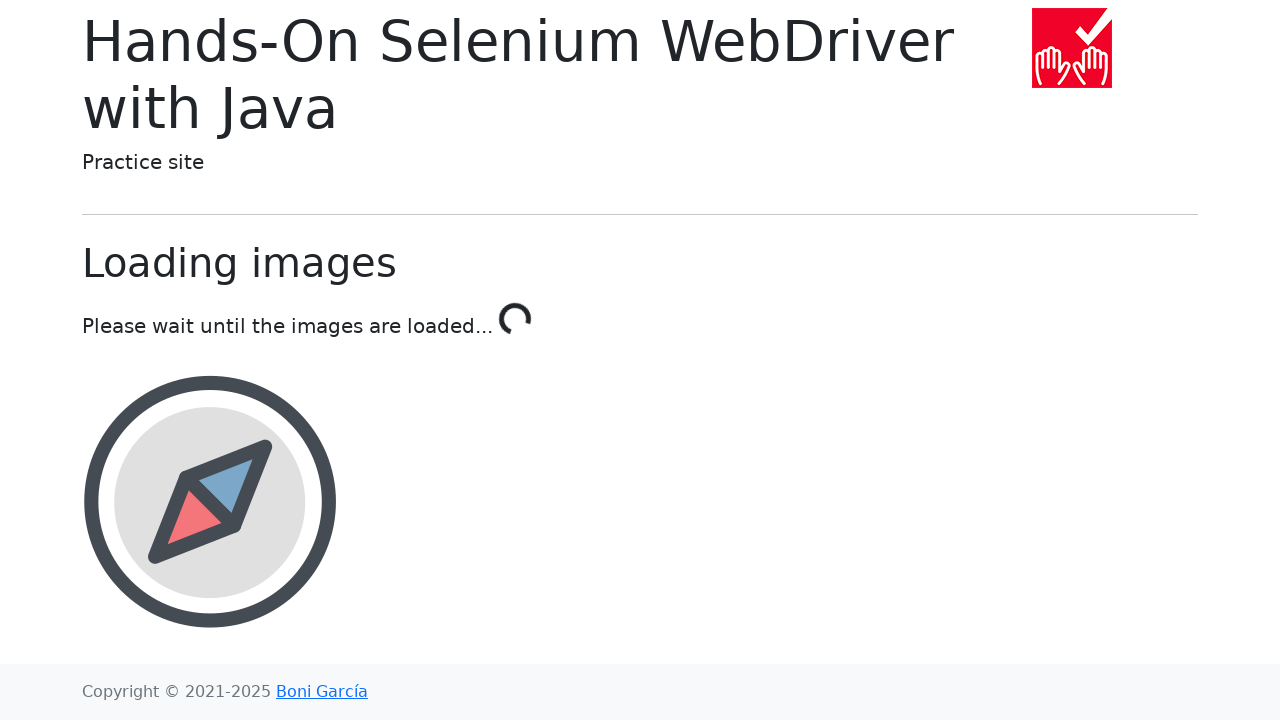

Navigated to loading images test page
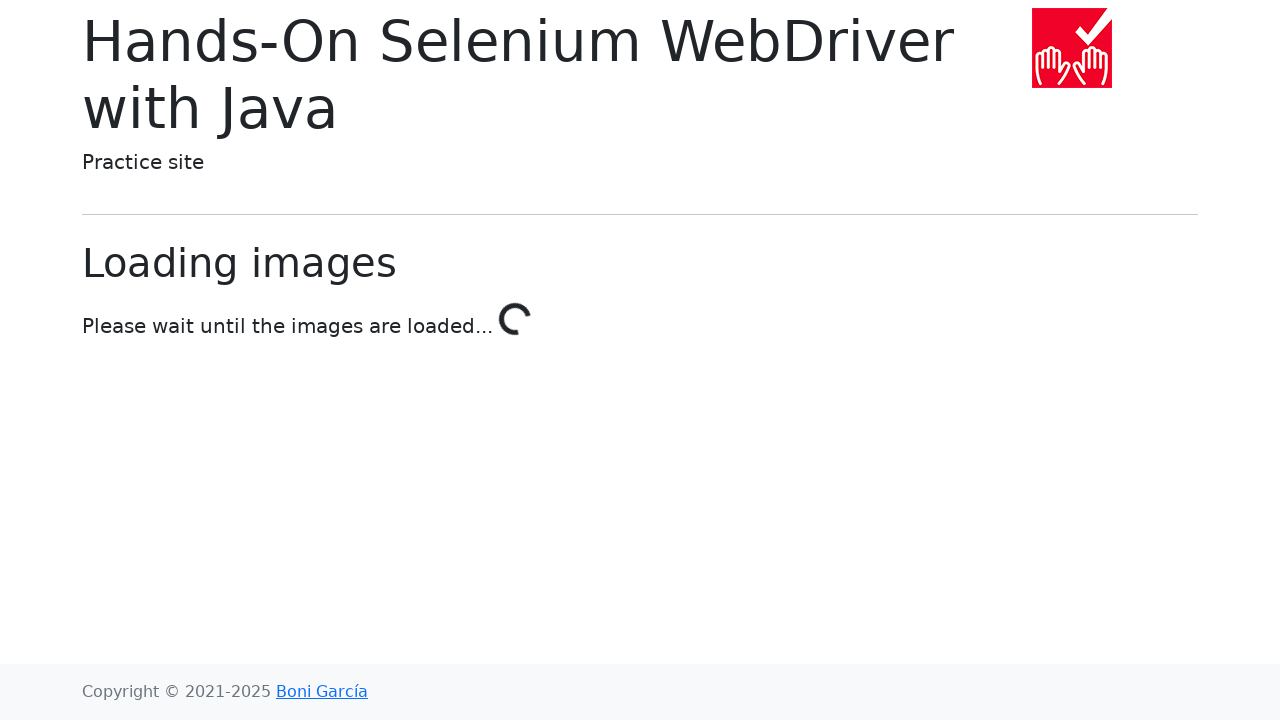

Loading indicator changed to 'Done!' - images loaded
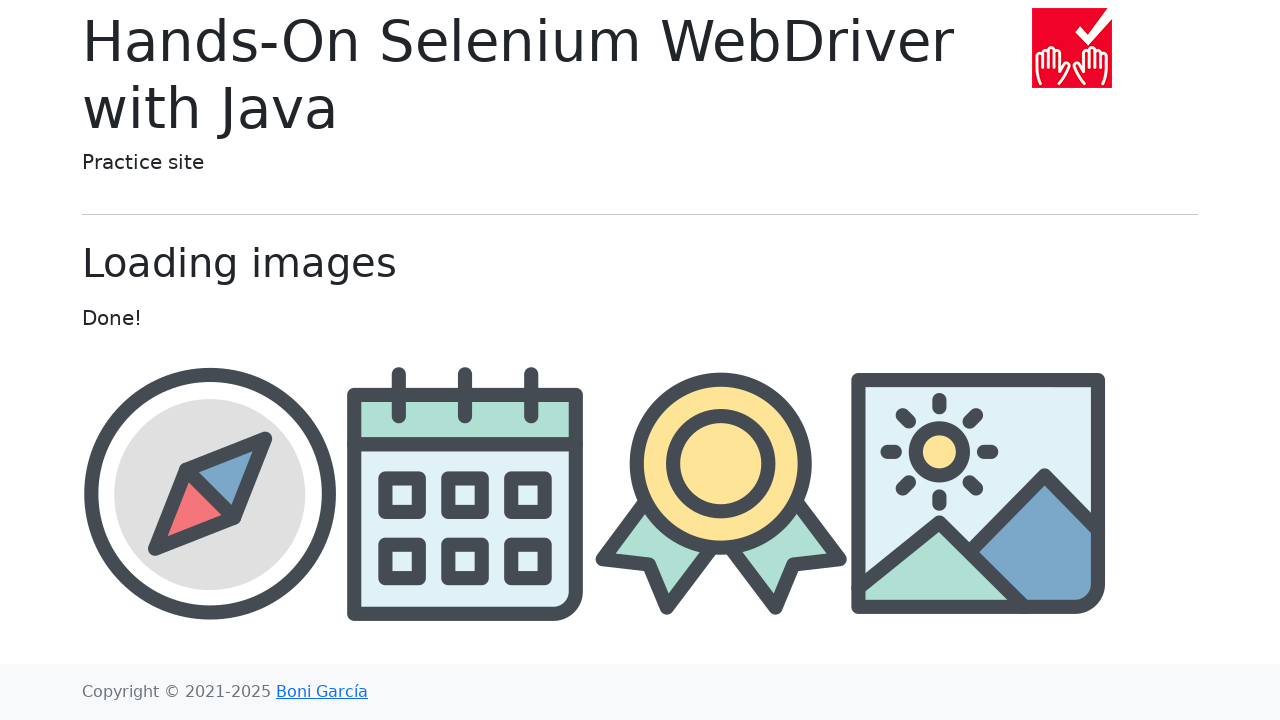

Award image element became visible
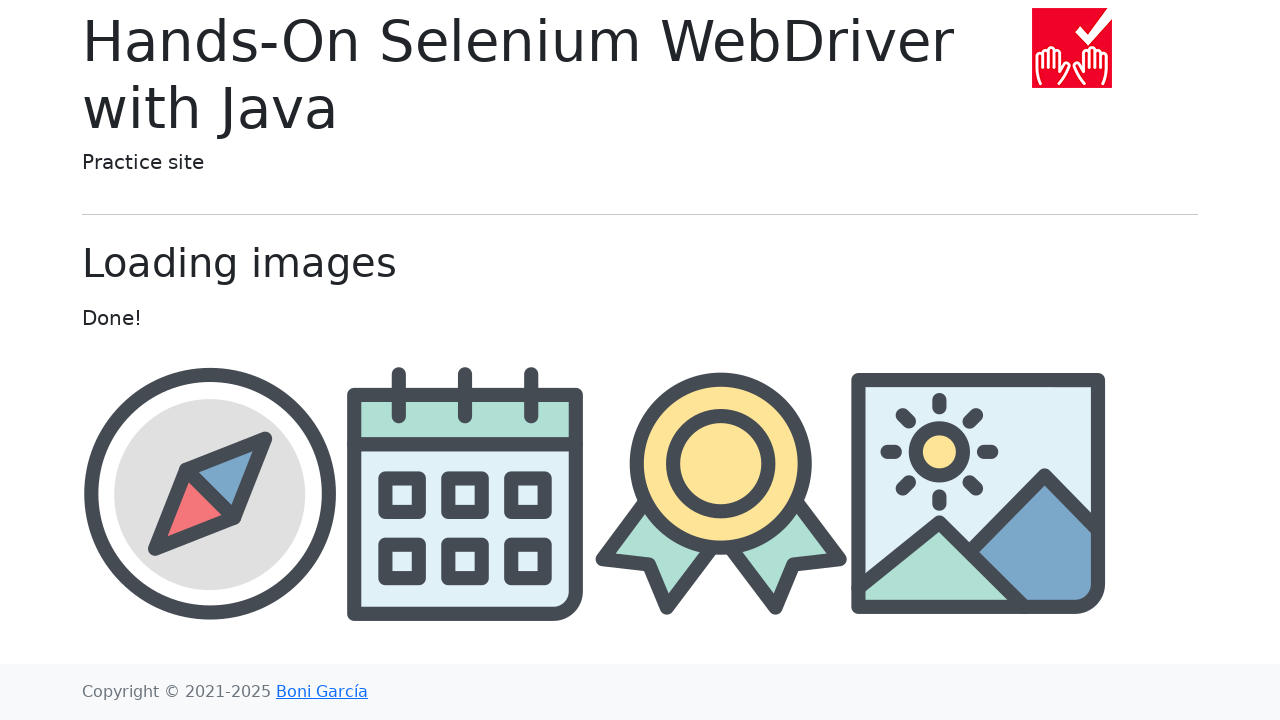

Retrieved award image src attribute: img/award.png
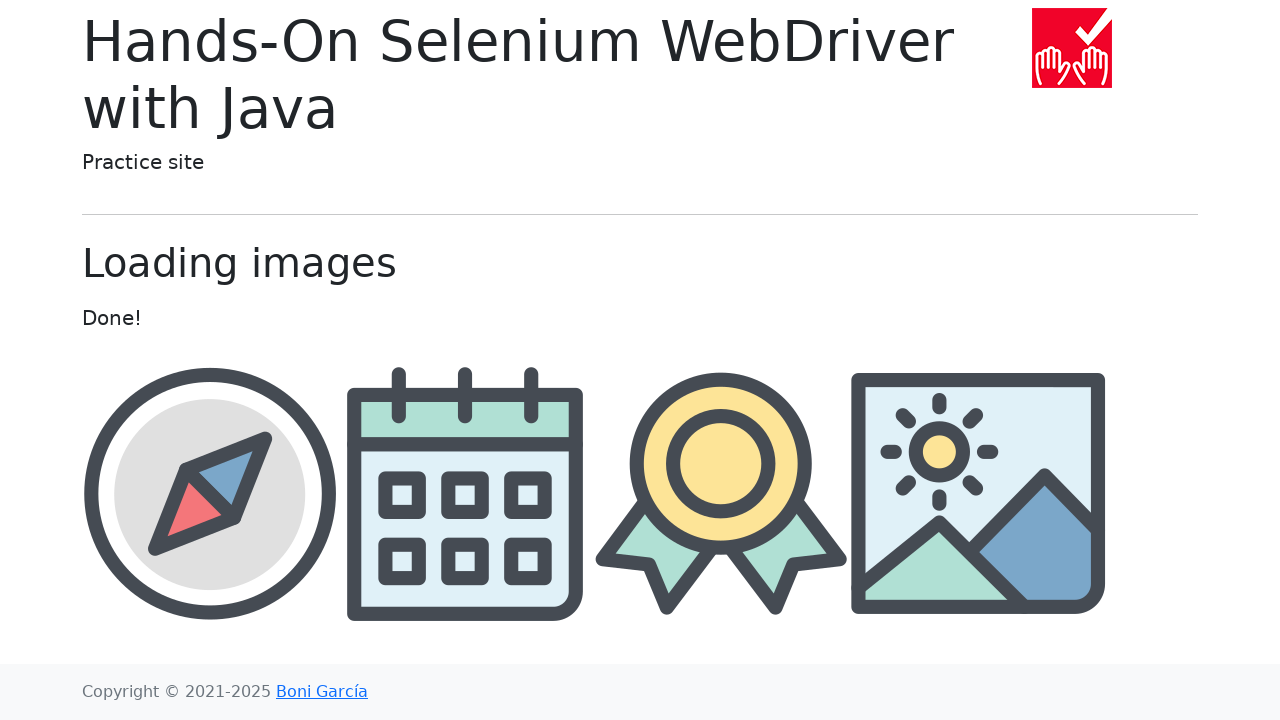

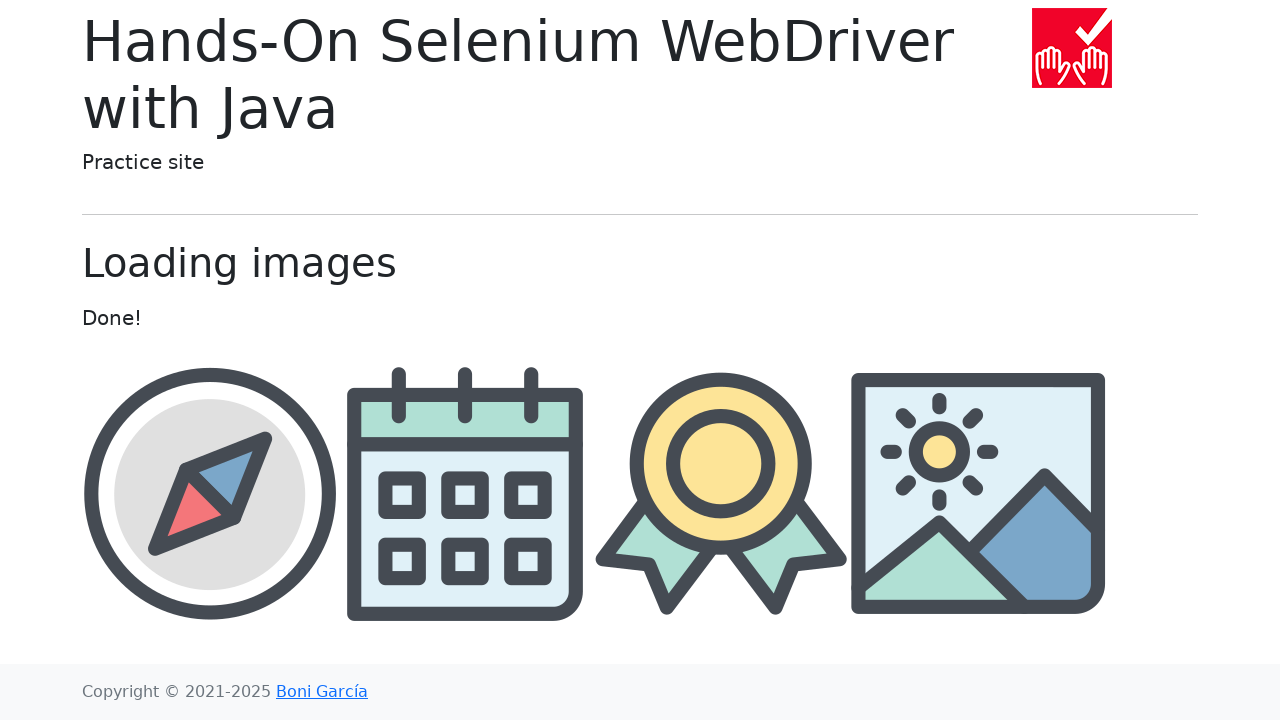